Tests that entering a valid number (65) between 50-100 calculates the correct square root with remainder (8.06) shown in an alert

Starting URL: https://kristinek.github.io/site/tasks/enter_a_number

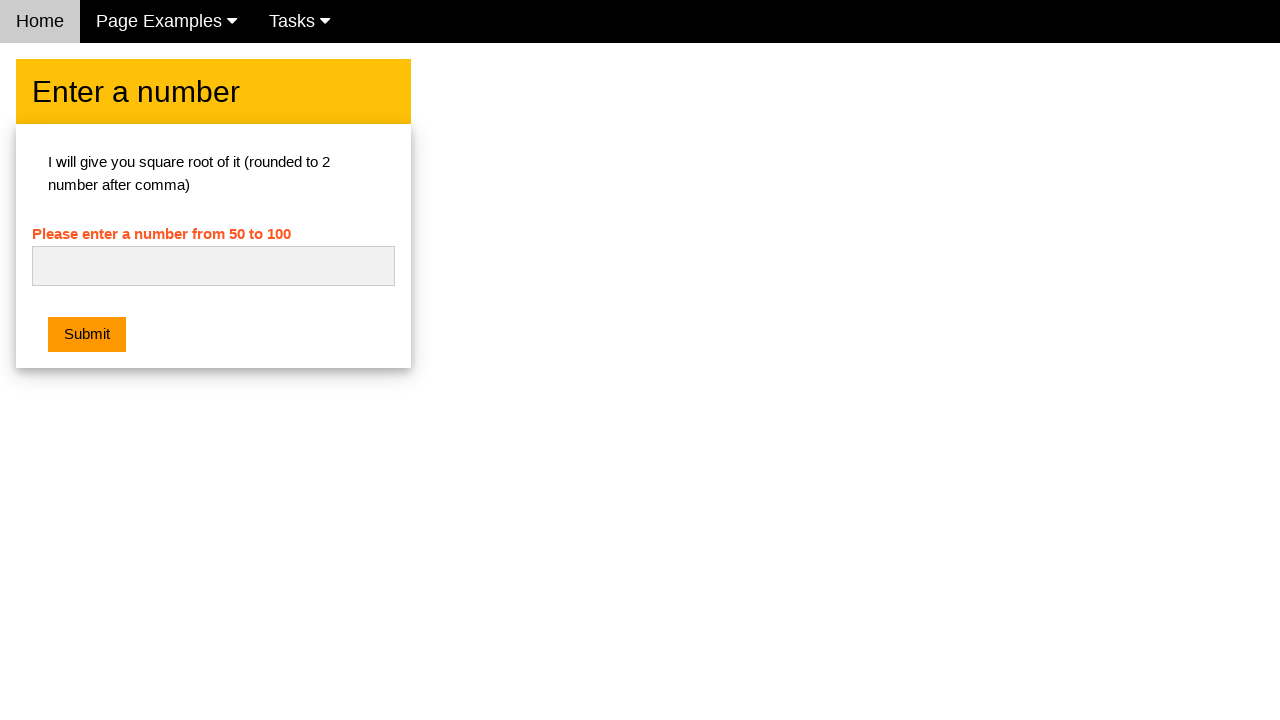

Filled number input field with '65' on #numb
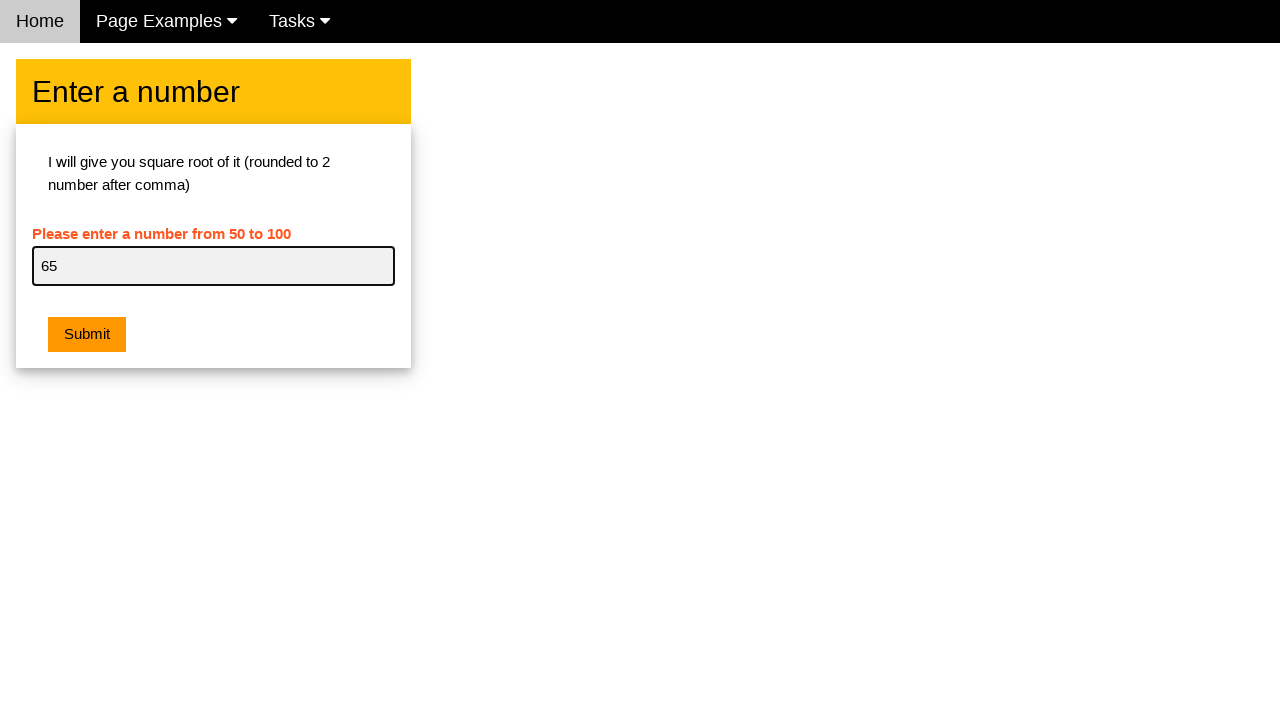

Set up dialog handler for alert verification
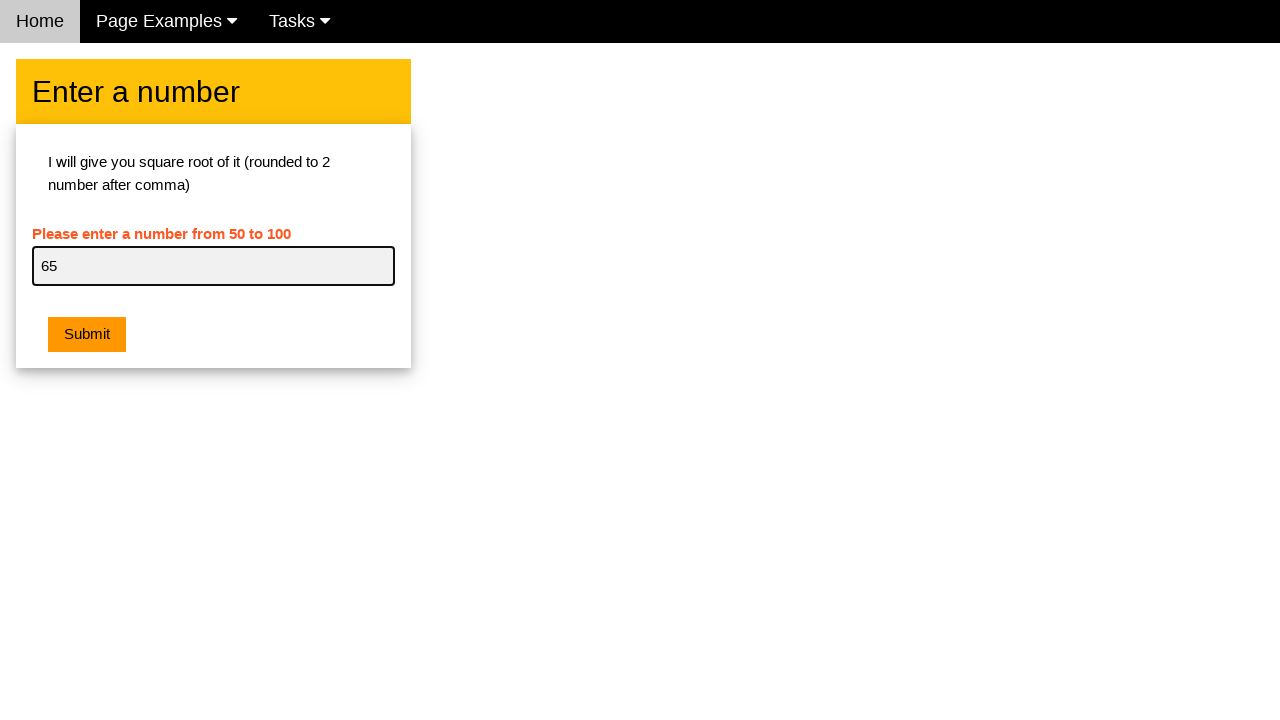

Clicked submit button to calculate square root at (87, 335) on button
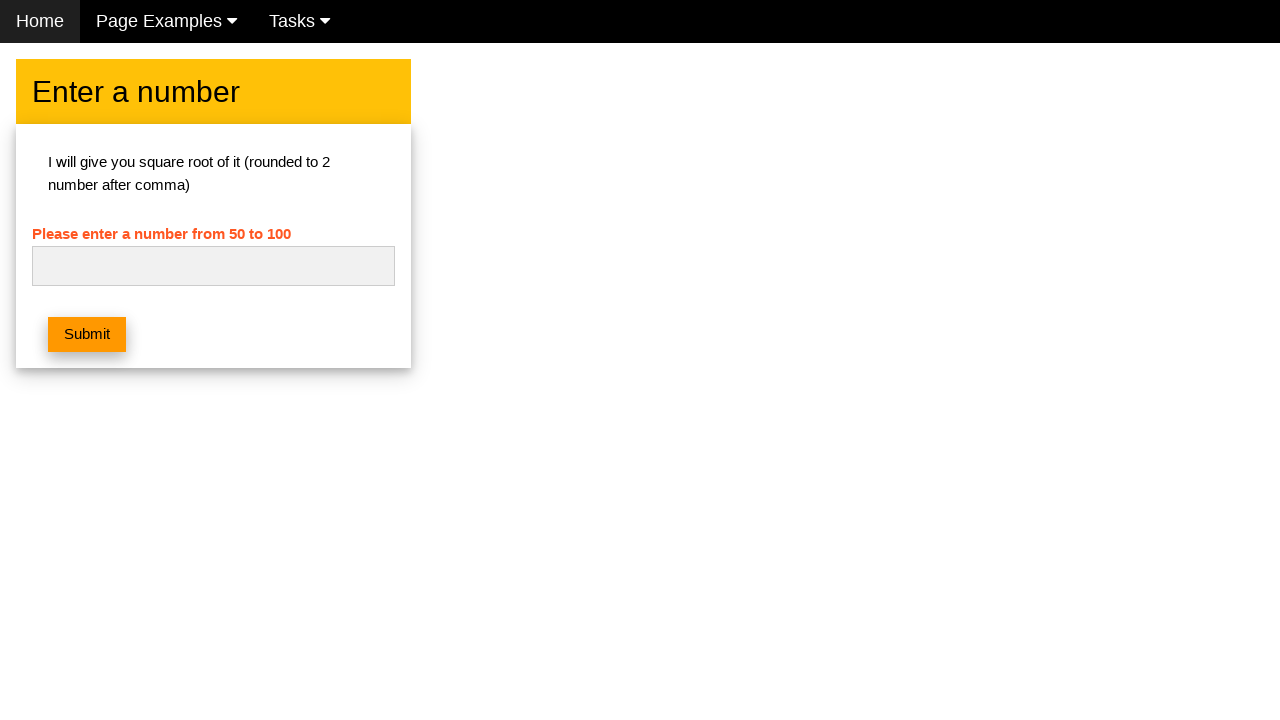

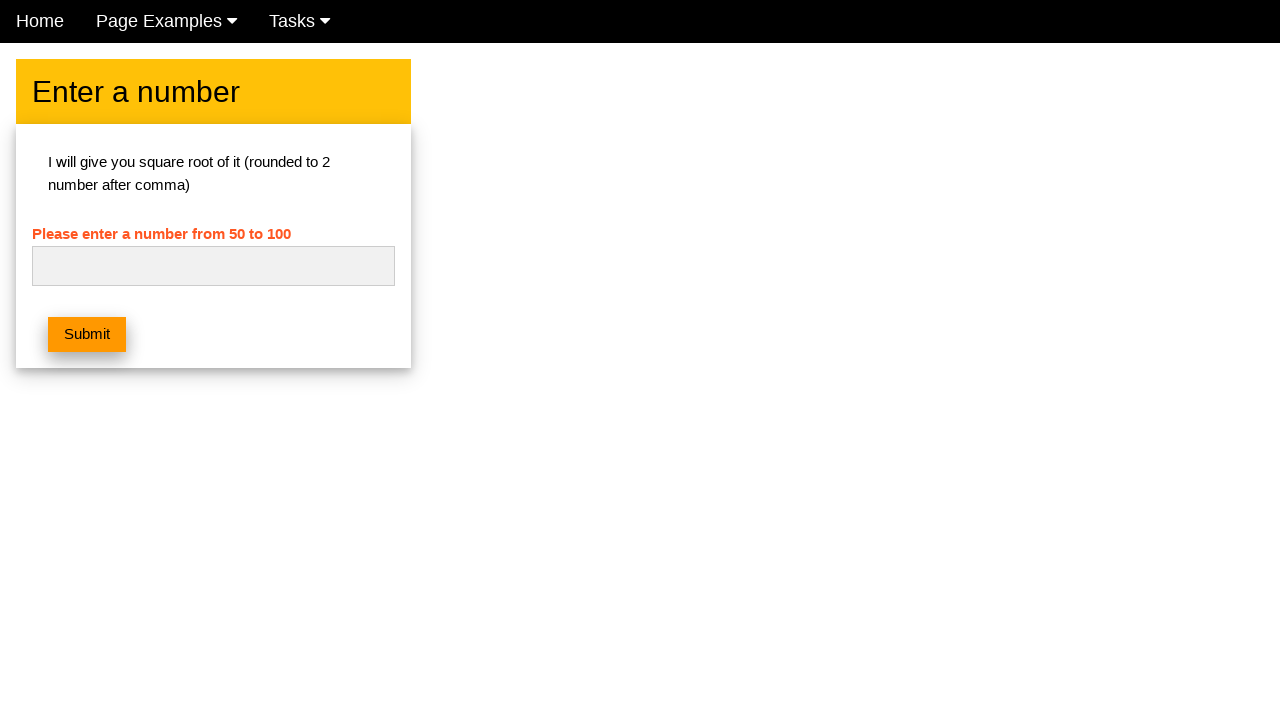